Navigates to JPL Space images page and clicks the full image button to reveal the featured image

Starting URL: https://data-class-jpl-space.s3.amazonaws.com/JPL_Space/index.html

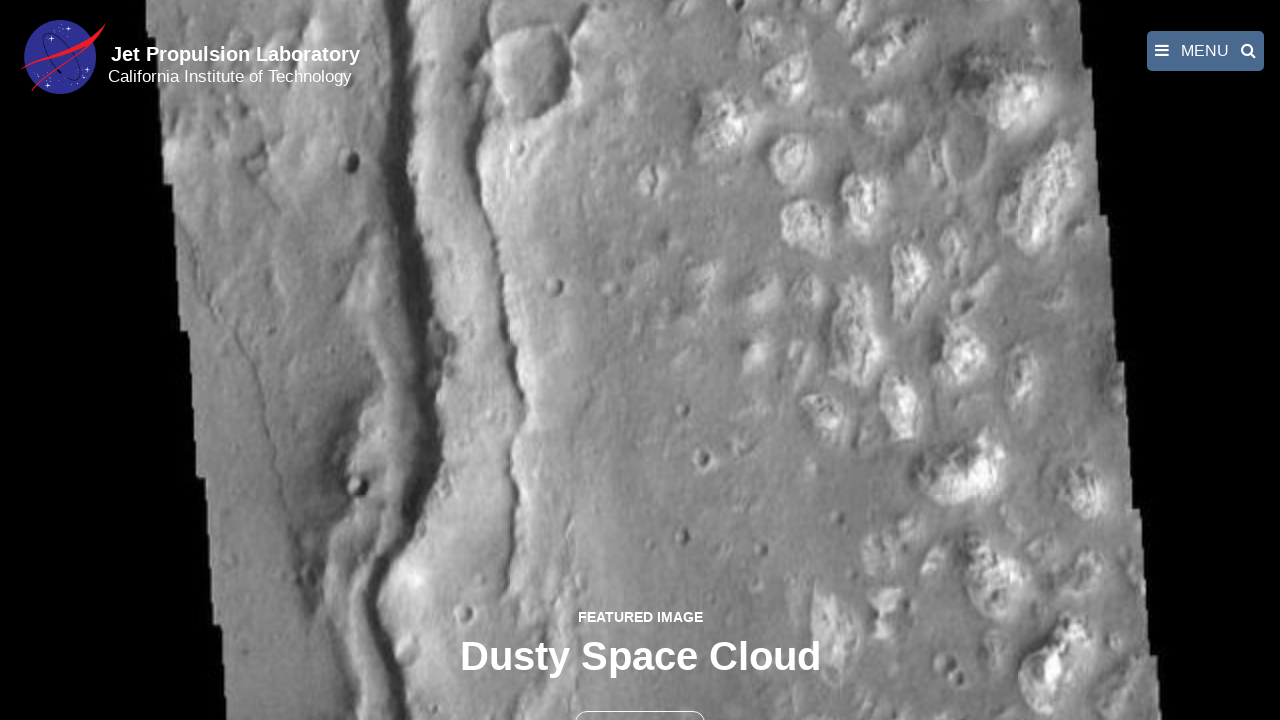

Navigated to JPL Space images page
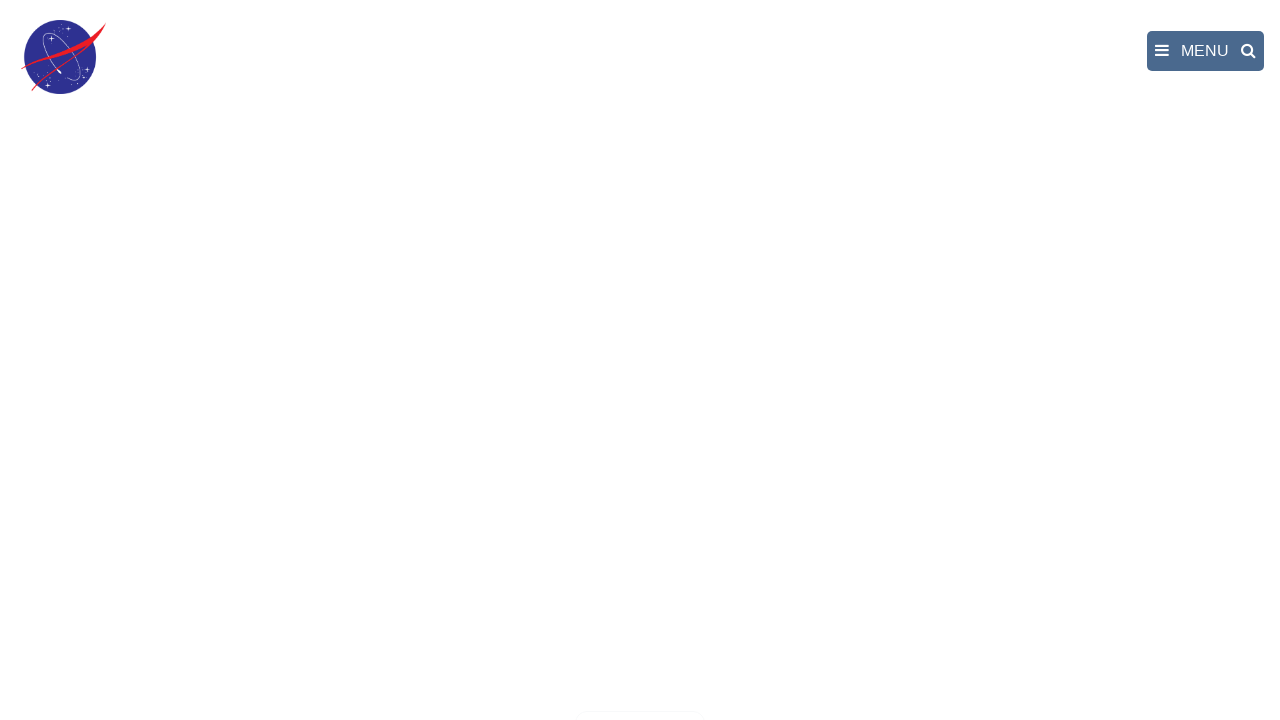

Clicked the full image button to reveal featured image at (640, 699) on button >> nth=1
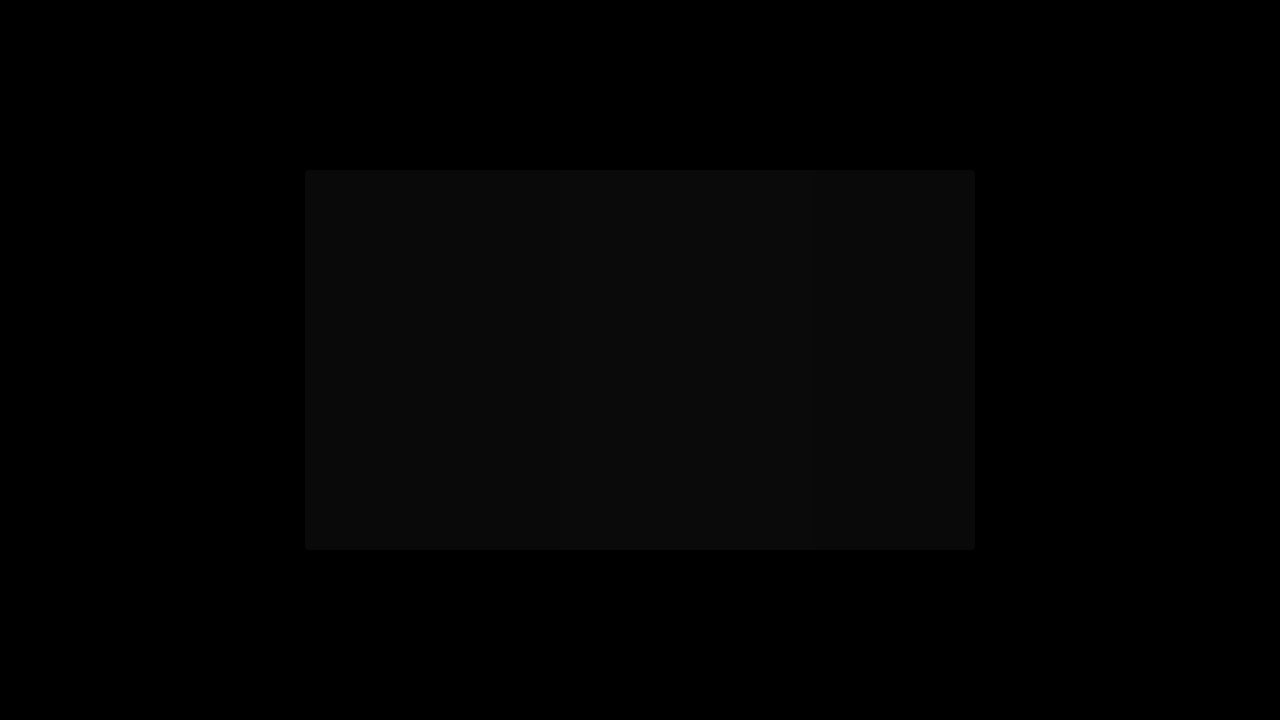

Featured image displayed successfully
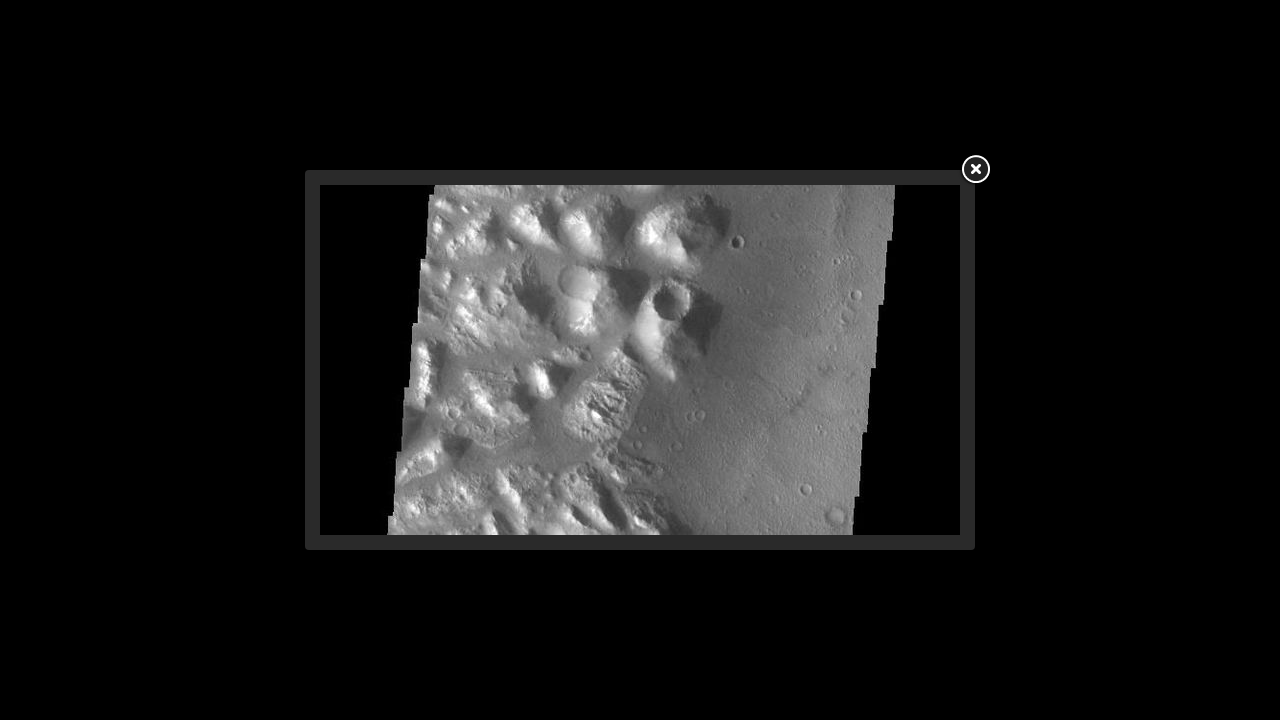

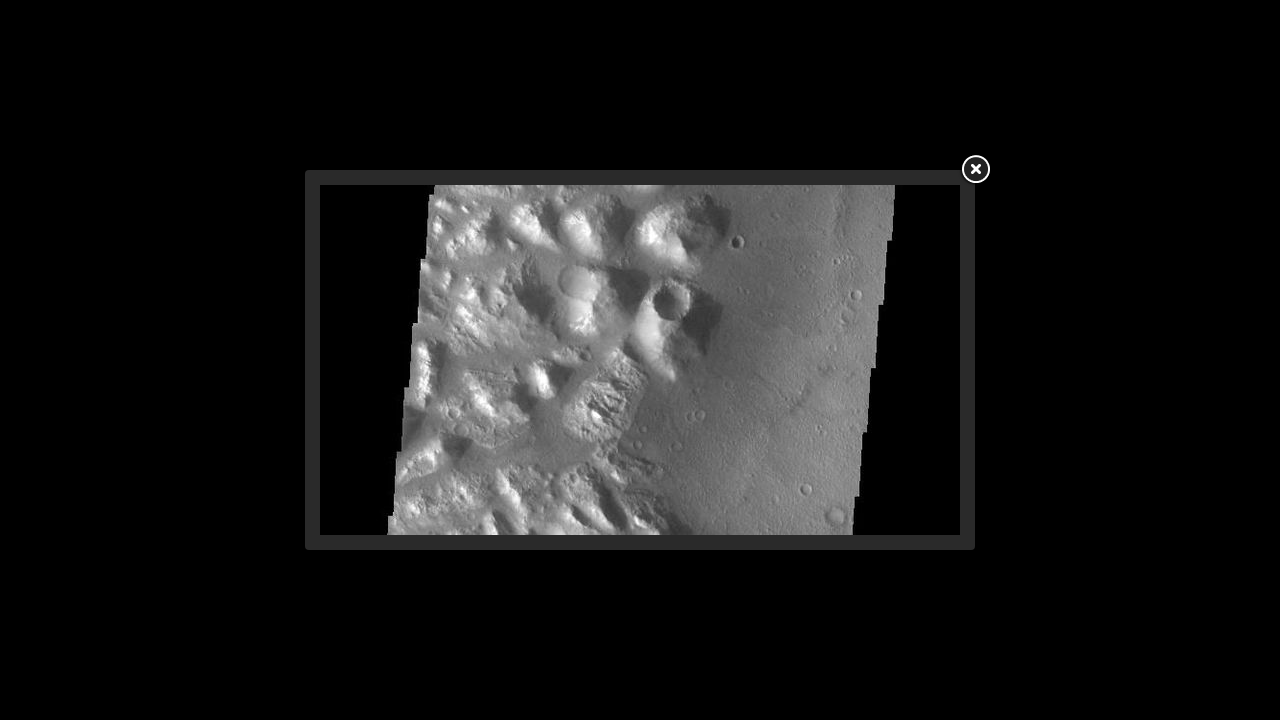